Opens the homepage and navigates to the Inputs page by clicking the "Inputs" link.

Starting URL: https://the-internet.herokuapp.com/

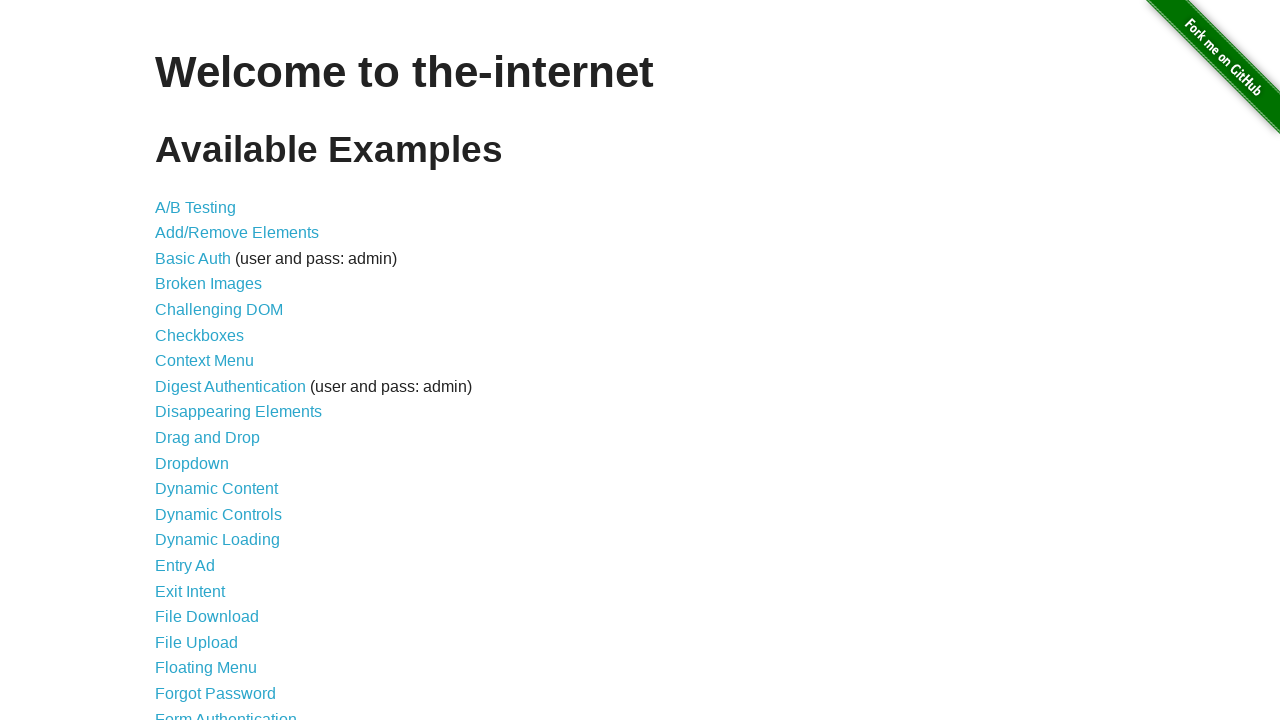

Navigated to the Internet homepage
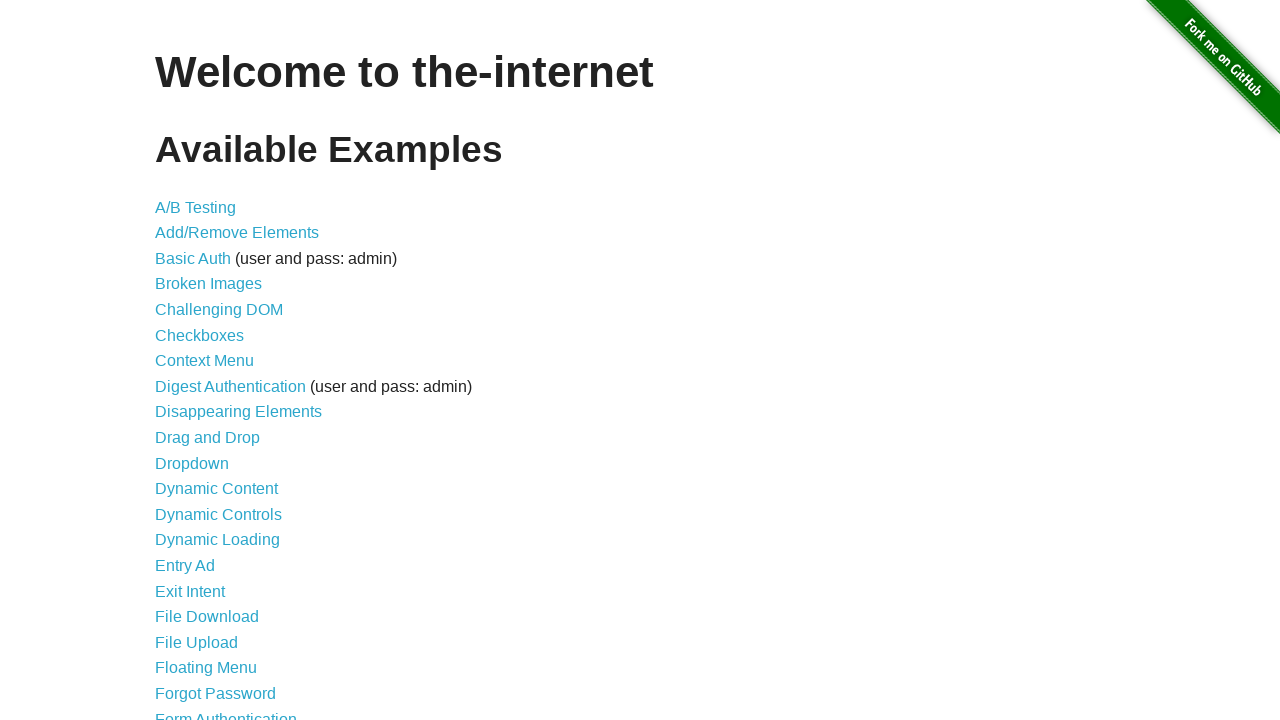

Clicked the Inputs link to navigate to the Inputs page at (176, 361) on text=Inputs
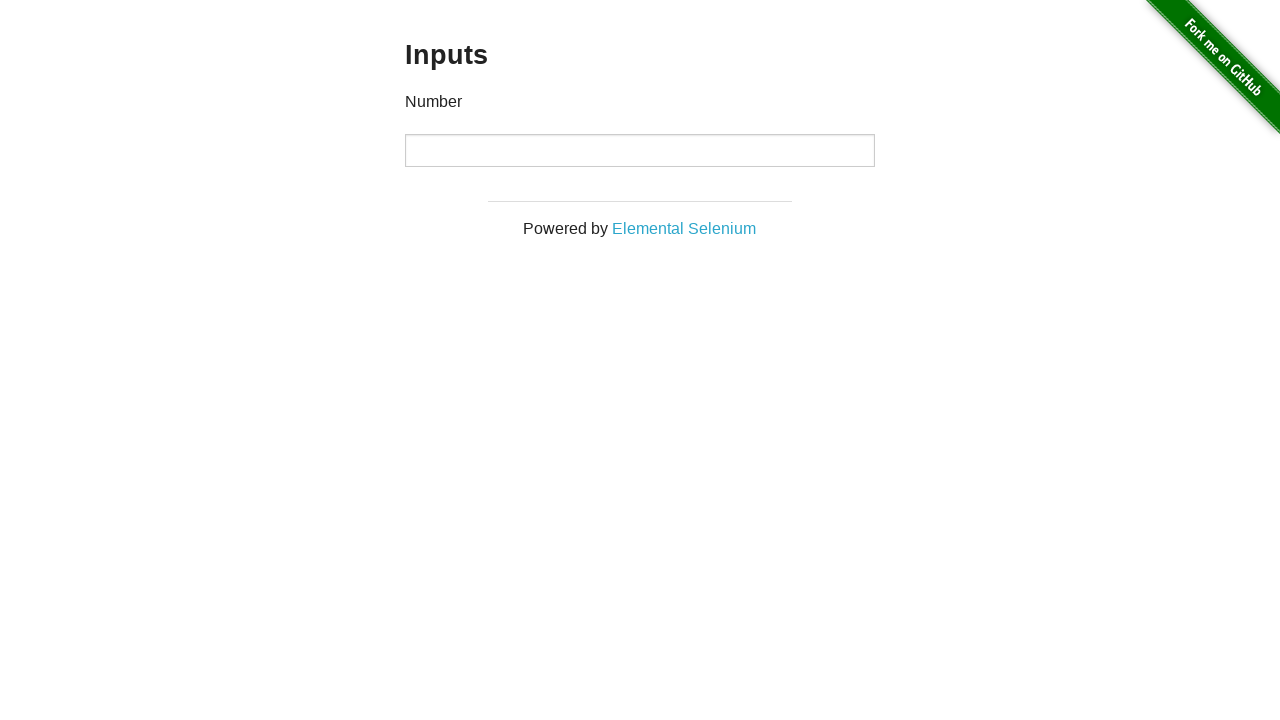

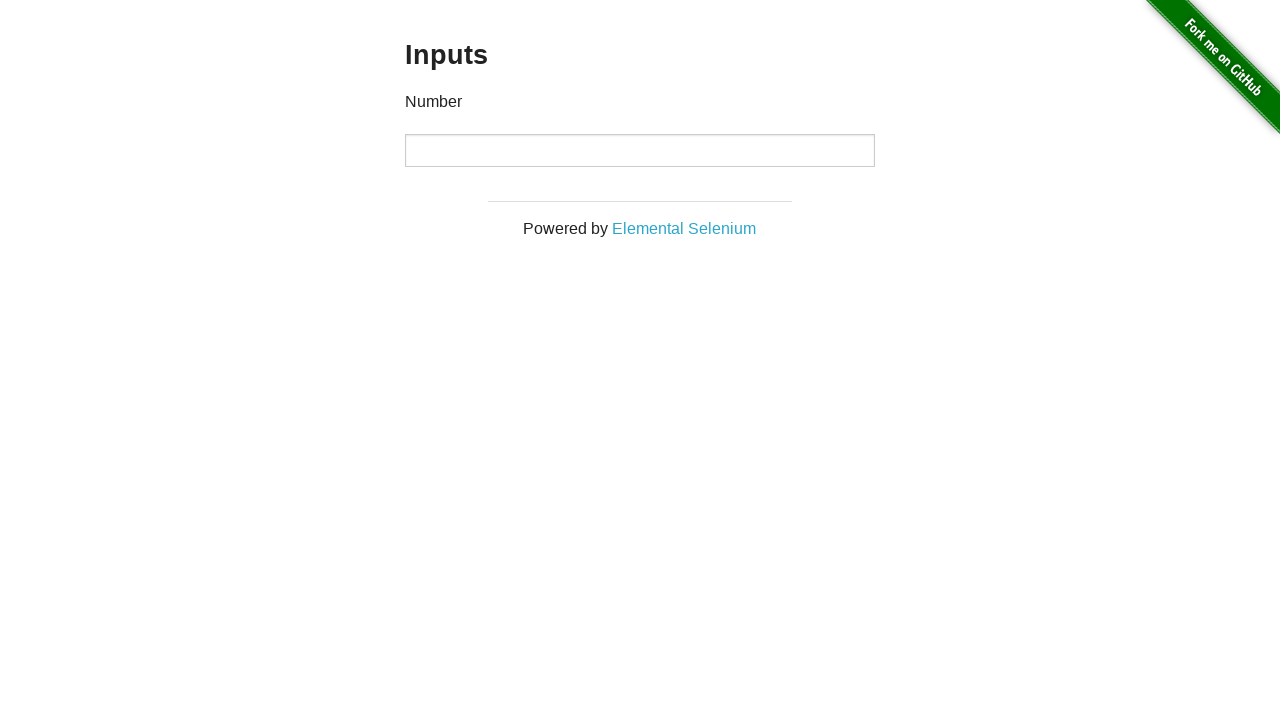